Tests form interaction on a practice Angular site by filling a name field, clicking a shop navigation link, and scrolling to the bottom of the page

Starting URL: https://rahulshettyacademy.com/angularpractice

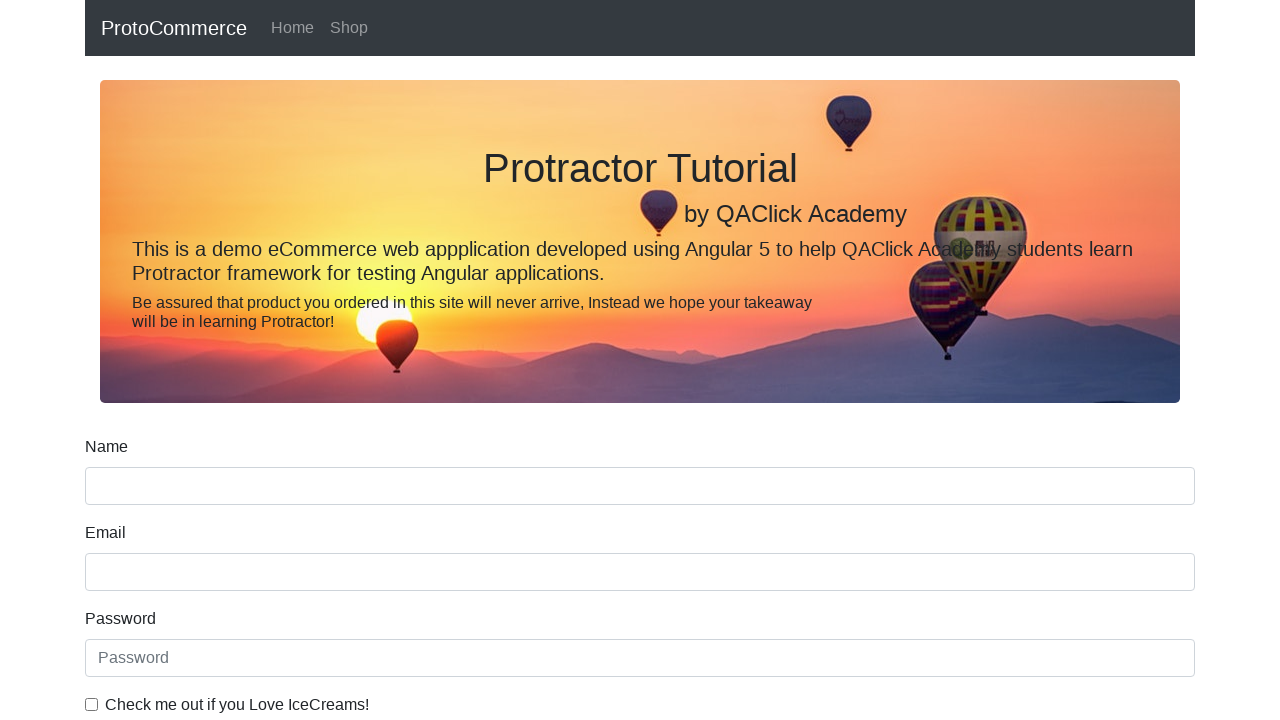

Filled name field with 'hello' on input[name='name']
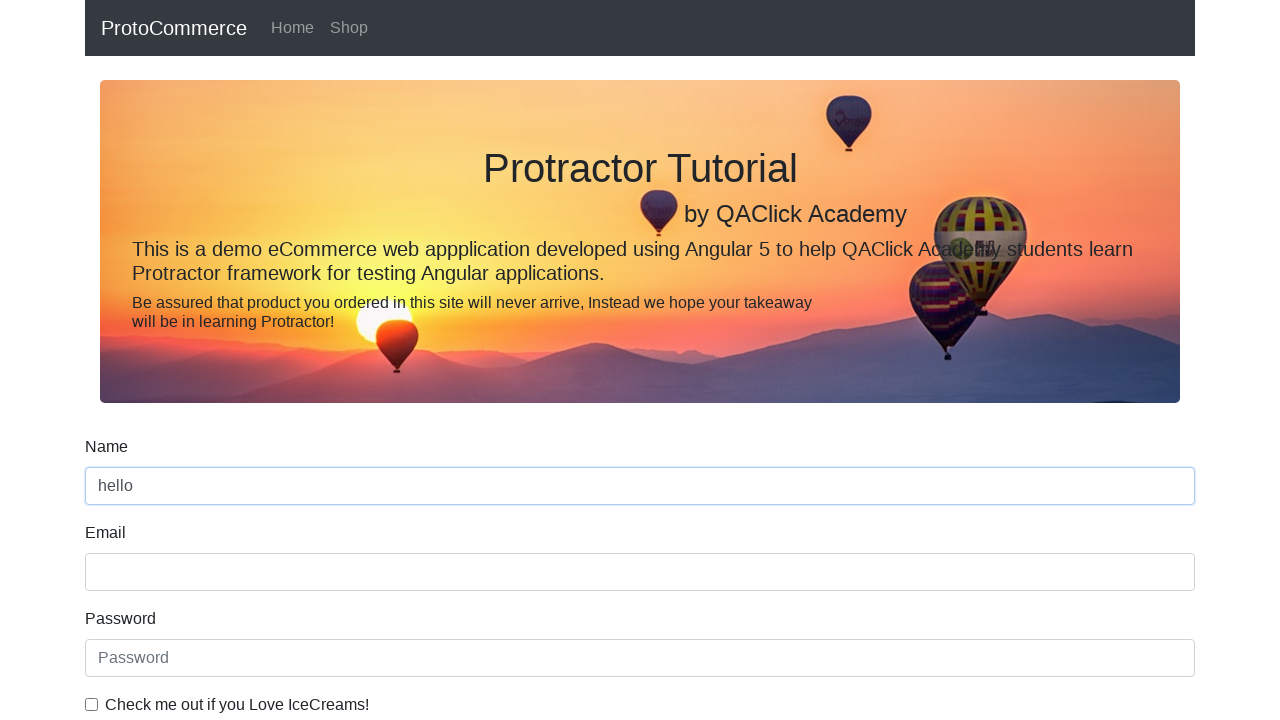

Clicked shop navigation link at (349, 28) on a[href*='shop']
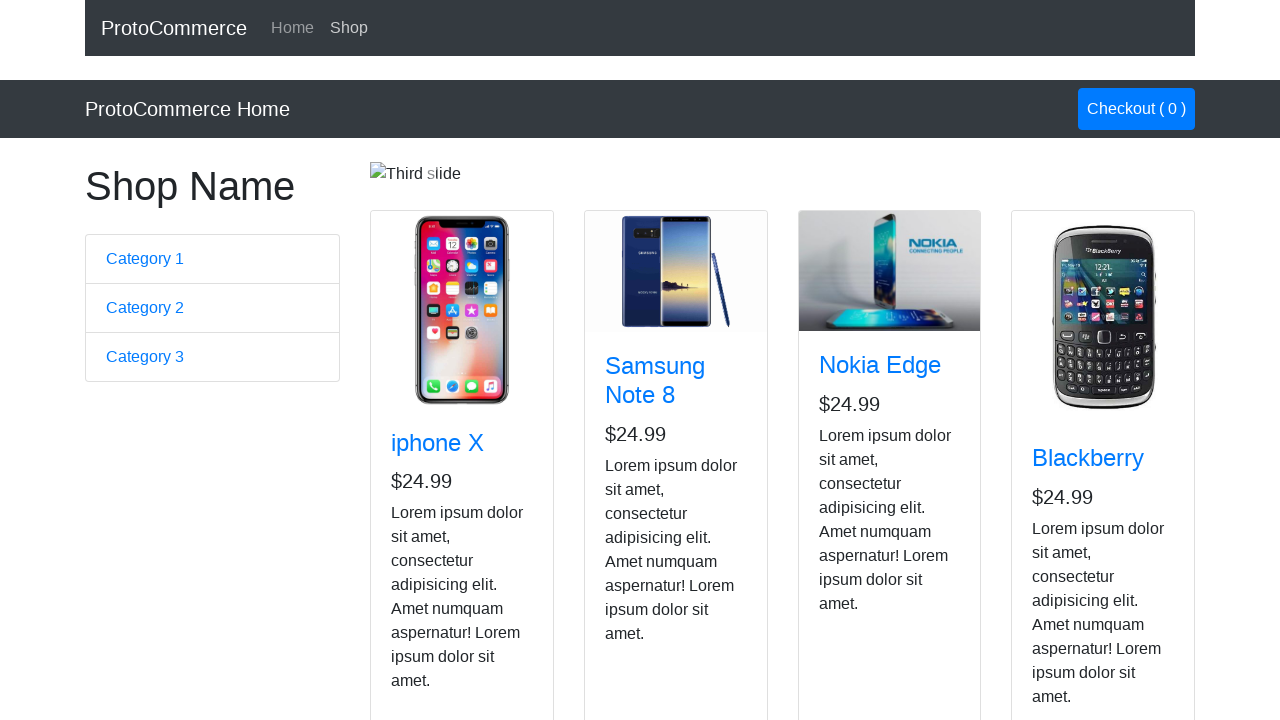

Waited for page to reach networkidle state
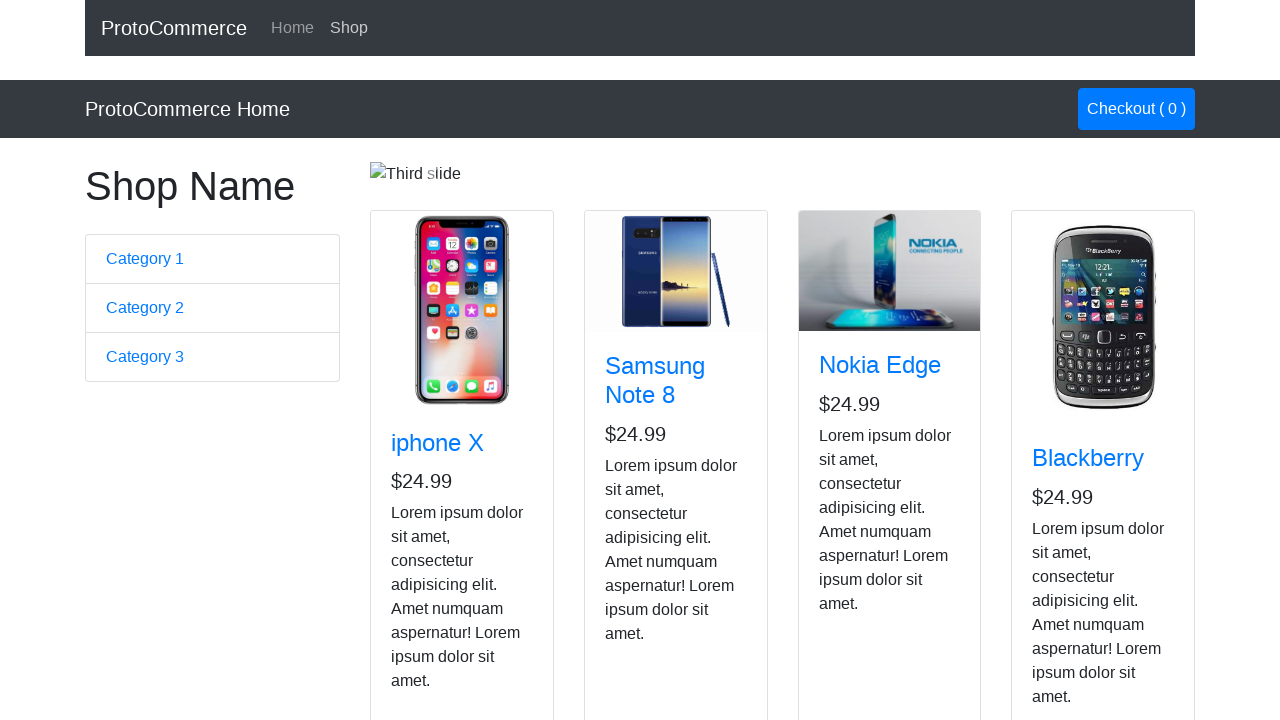

Scrolled to the bottom of the page
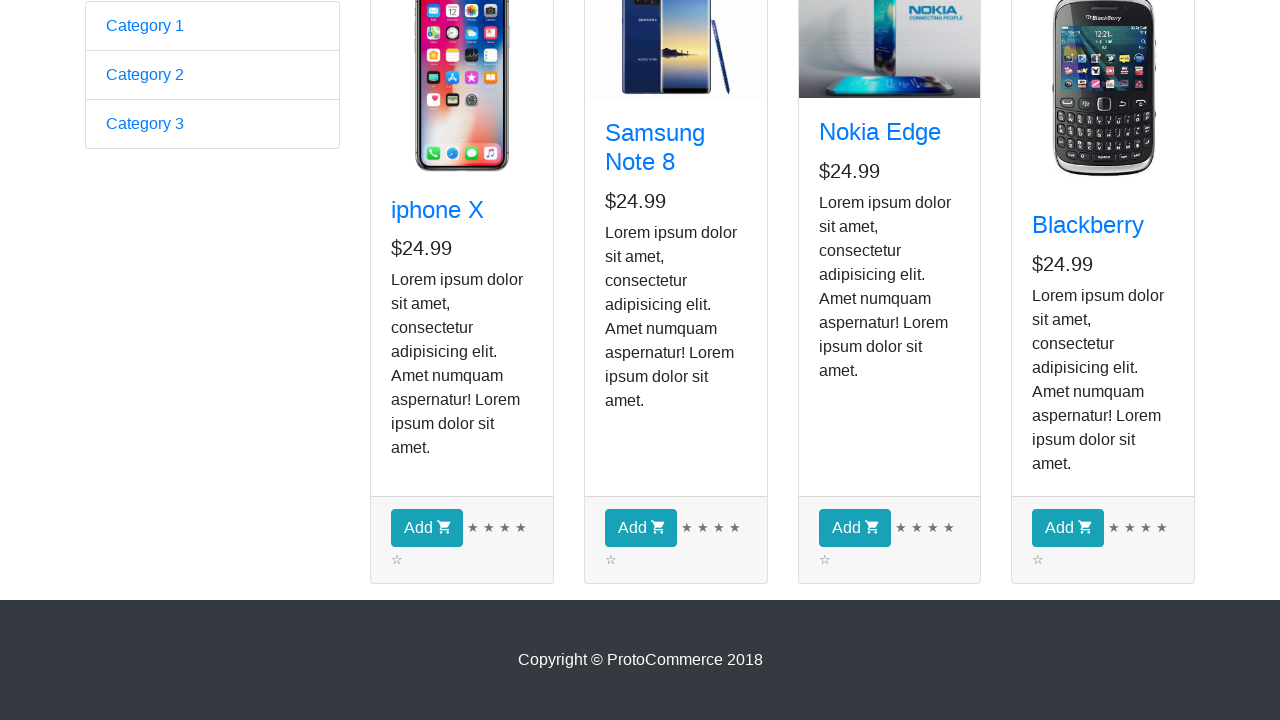

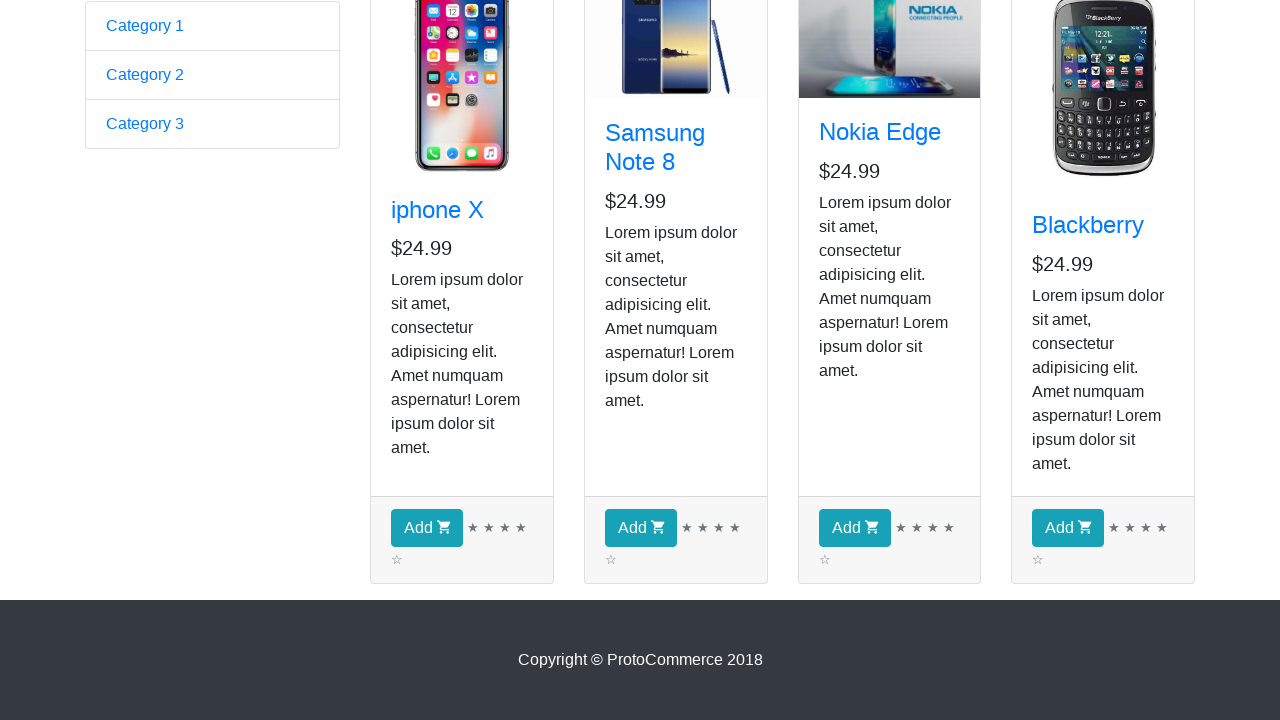